Tests navigation through multiple pages on the-internet.herokuapp.com, visiting the main page, frames page, and nested frames page to verify frame-related functionality.

Starting URL: https://the-internet.herokuapp.com

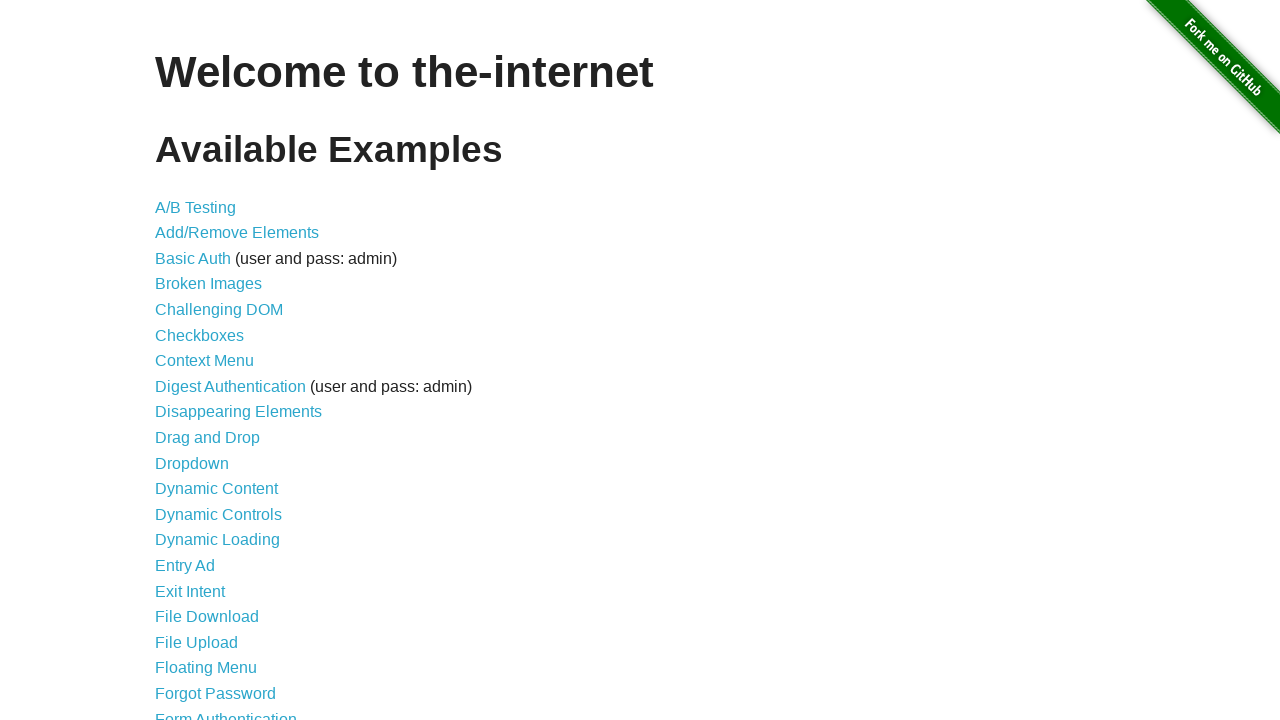

Main page loaded (domcontentloaded)
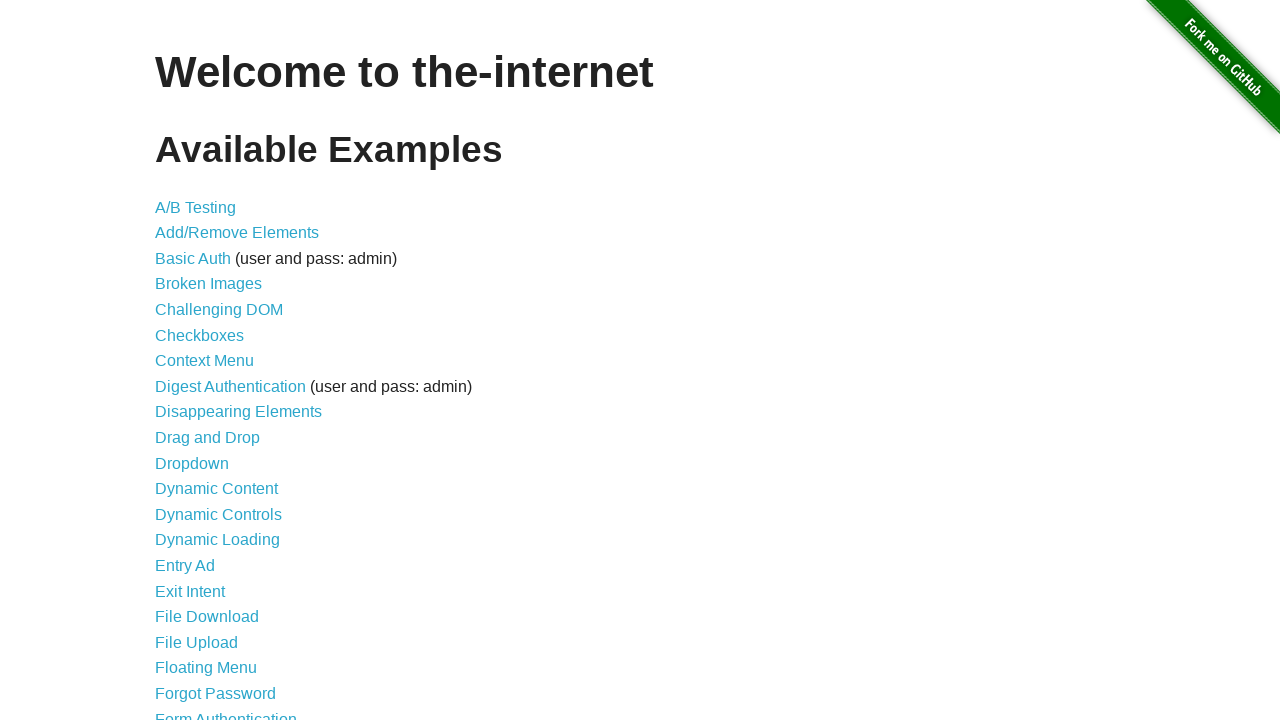

Navigated to frames page
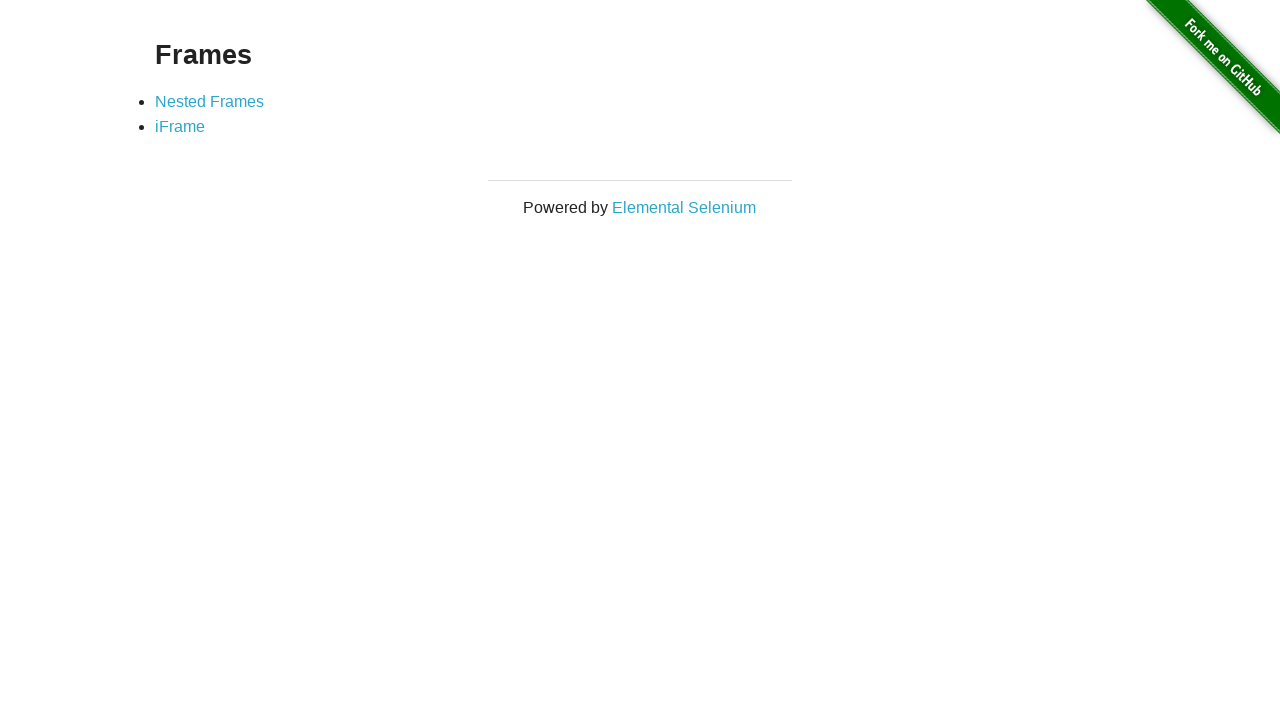

Frames page loaded (domcontentloaded)
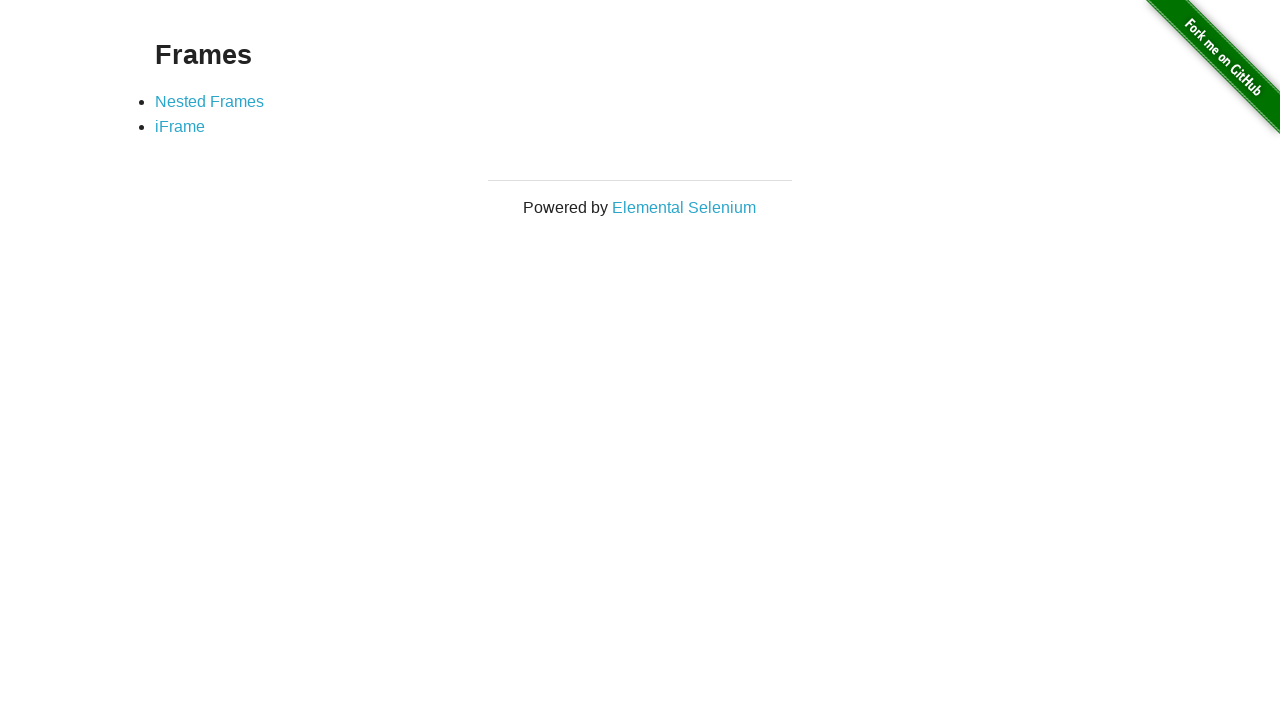

Navigated to nested frames page
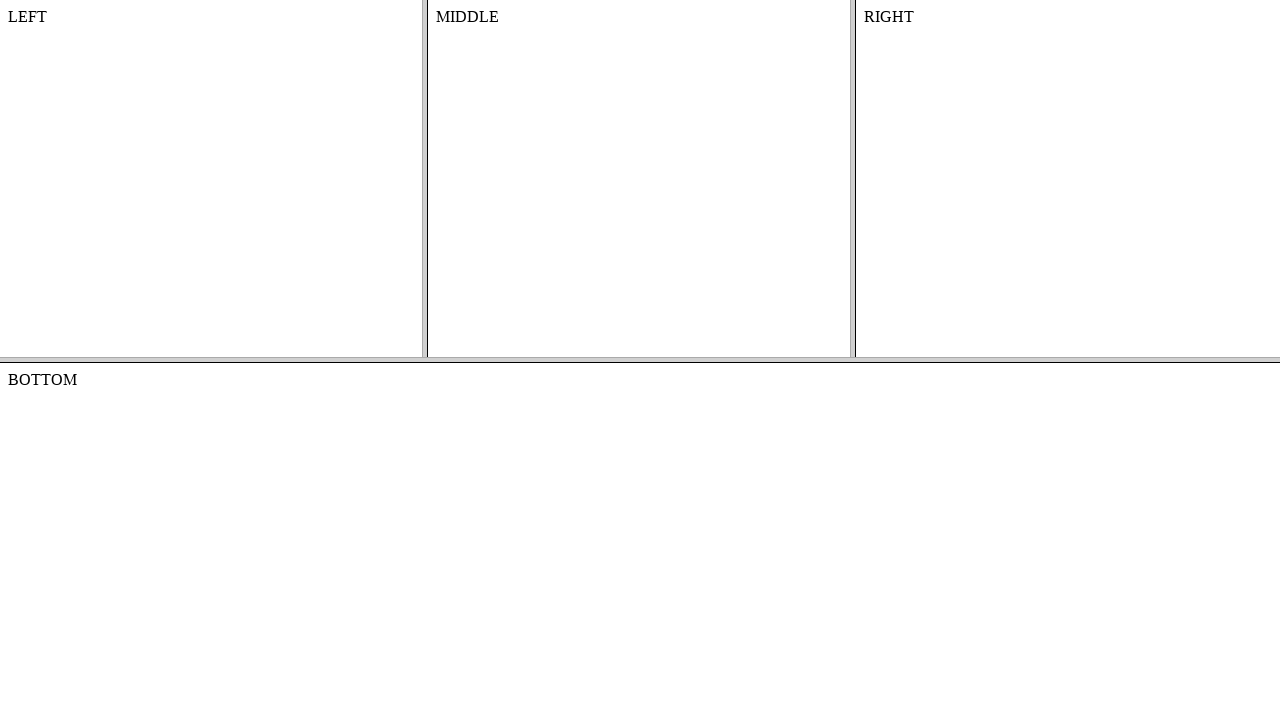

Nested frames page loaded (domcontentloaded)
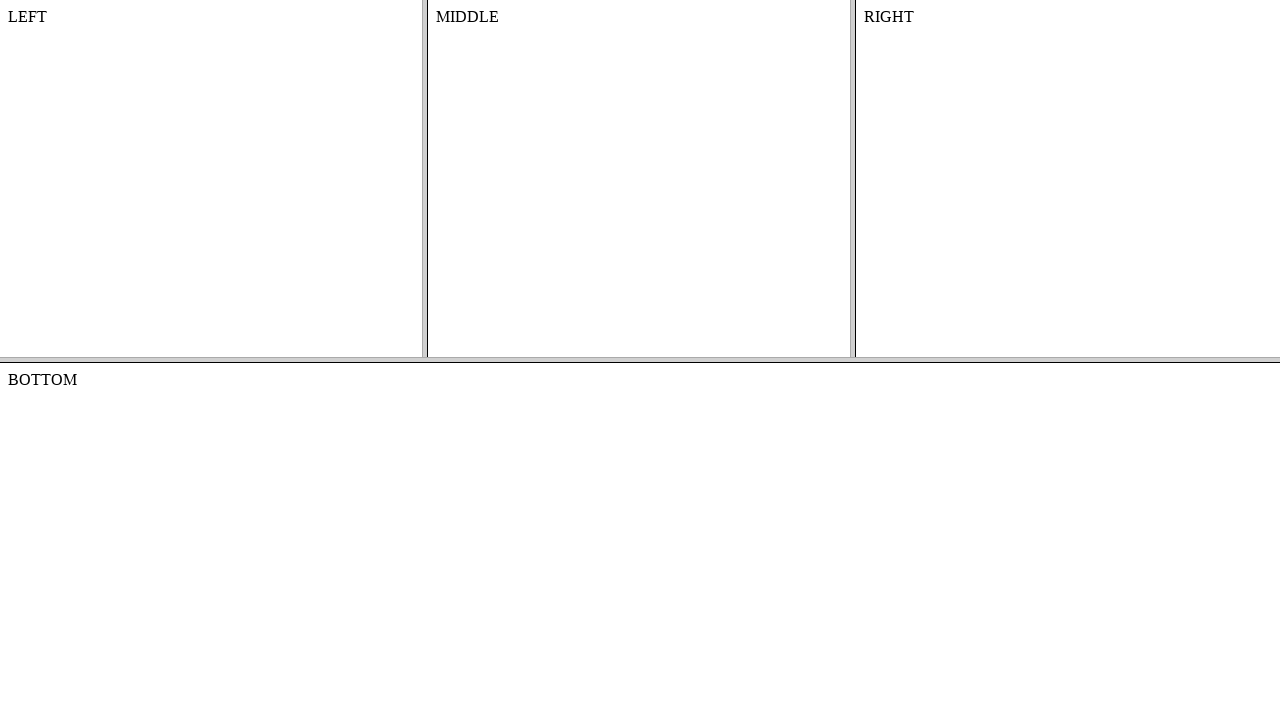

Retrieved page title: ''
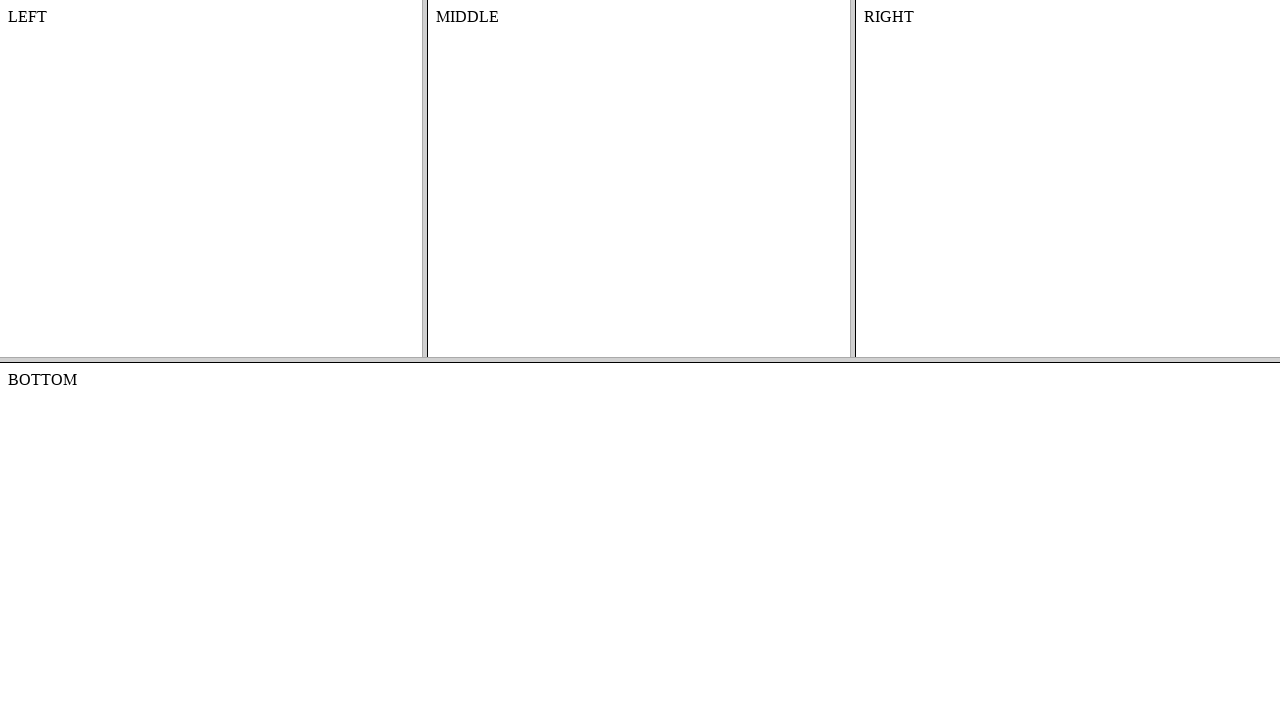

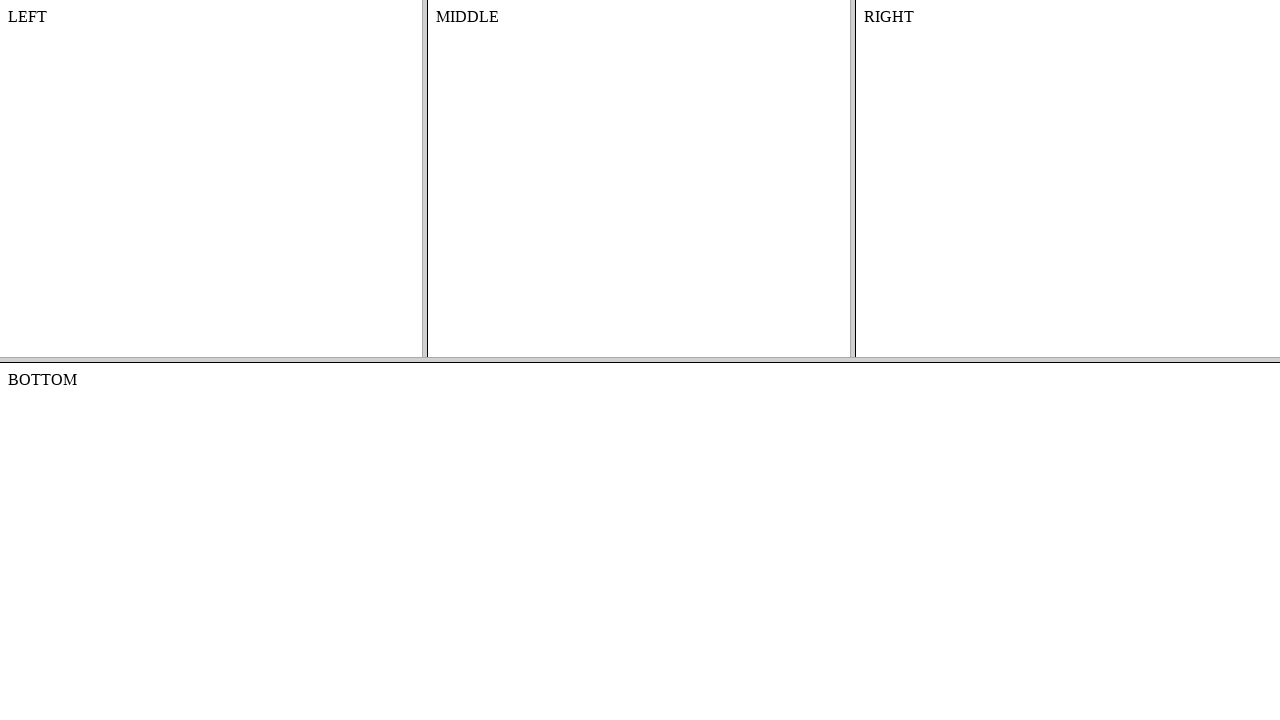